Tests navigation to nested frames page, switches between frames in a frameset, and verifies content can be accessed within nested frames

Starting URL: https://the-internet.herokuapp.com

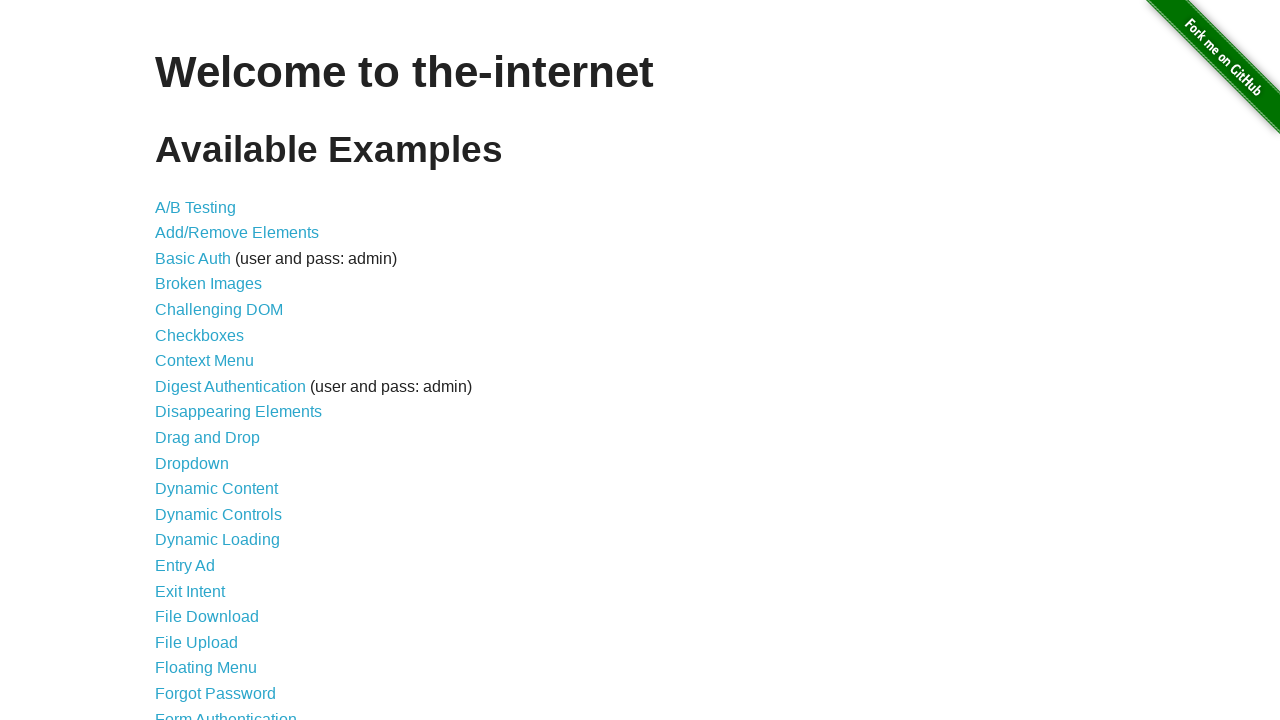

Clicked on 'Nested Frames' link at (210, 395) on text=Nested Frames
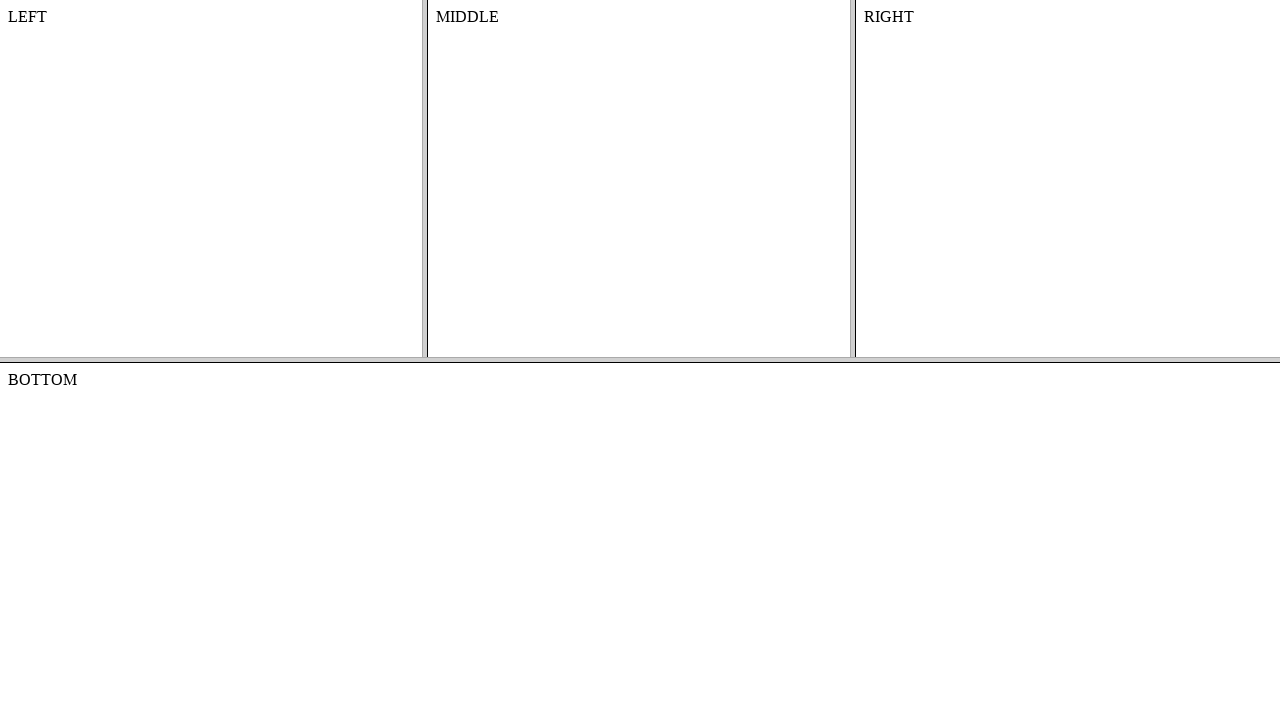

Frameset loaded on nested frames page
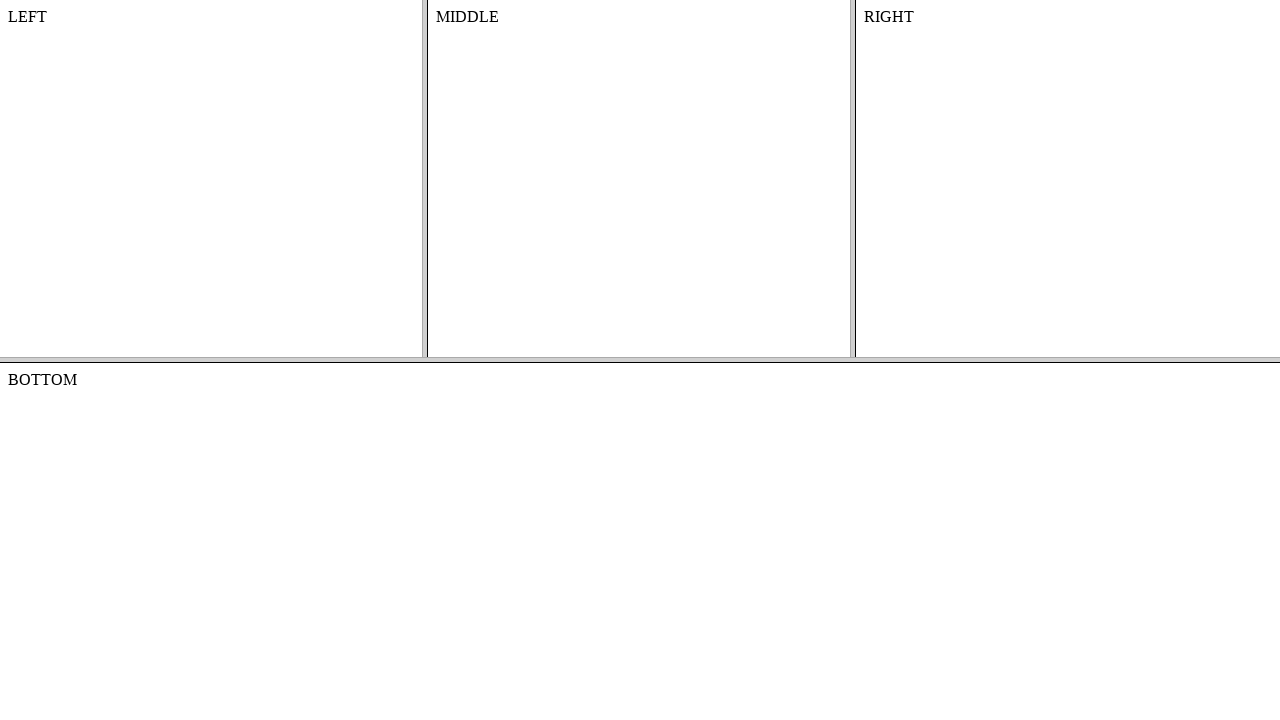

Accessed the first frame in the frameset
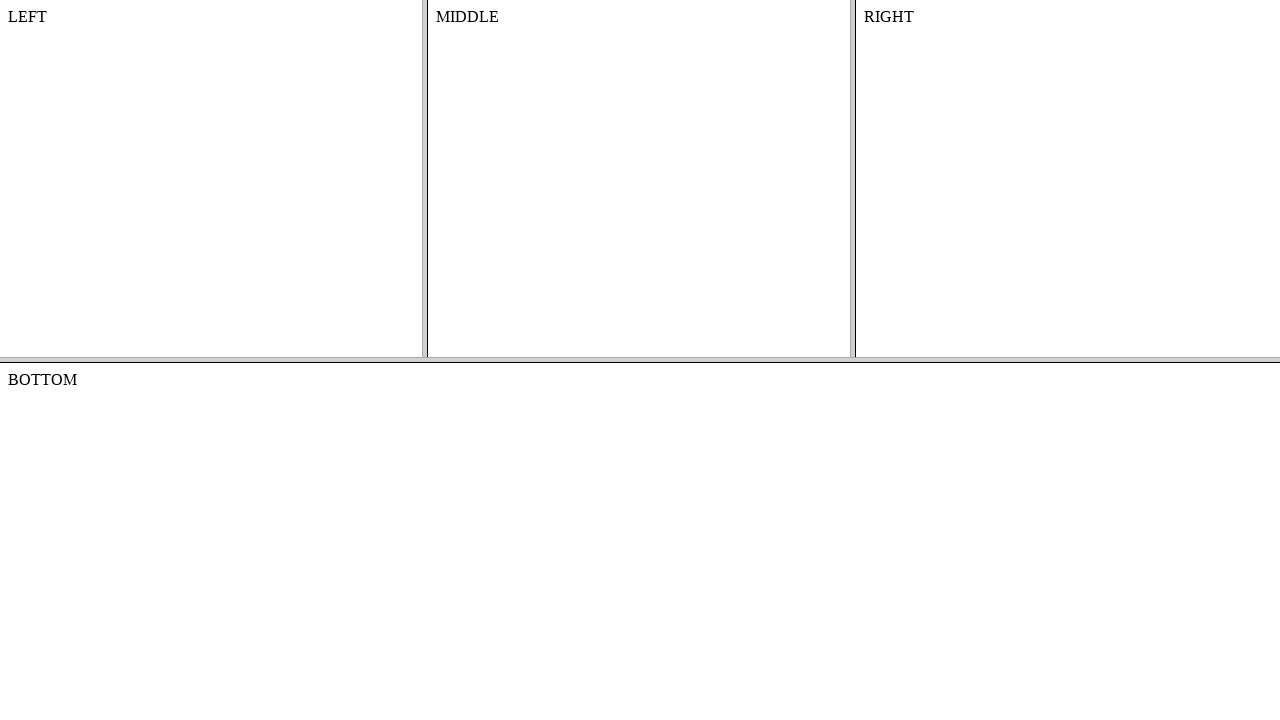

Accessed the second nested frame (middle frame)
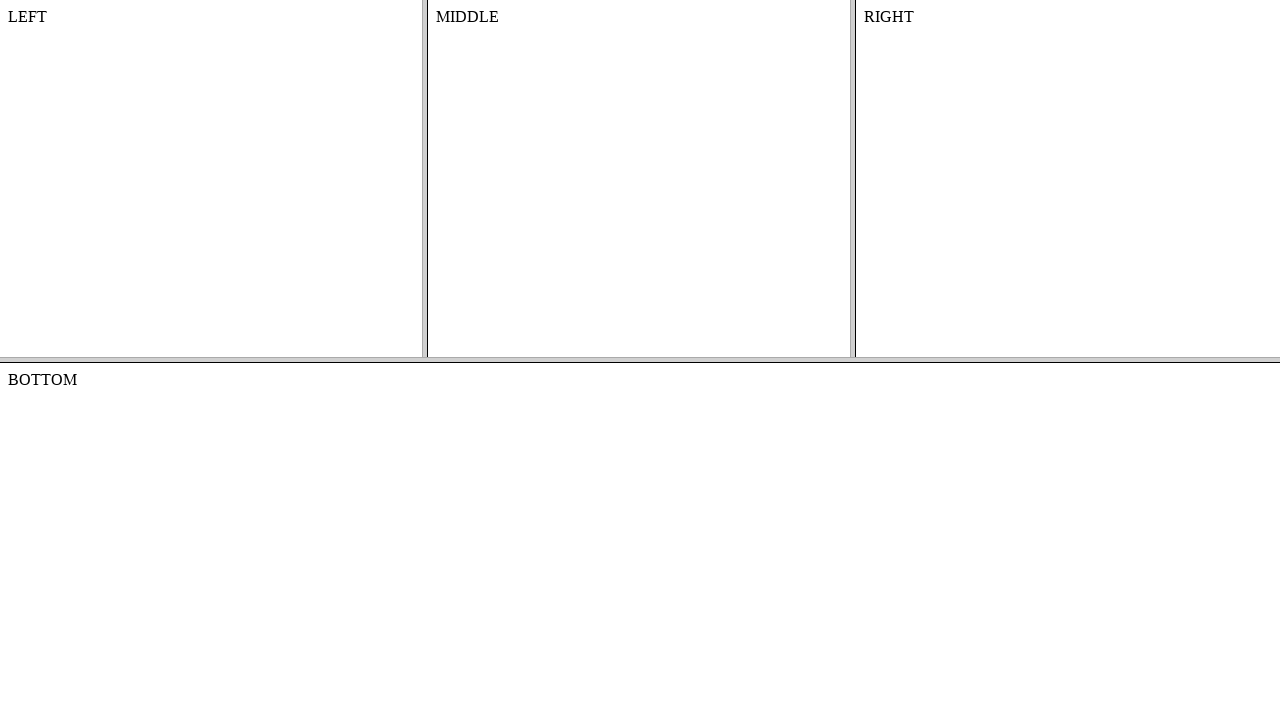

Located the #content element in the nested frame
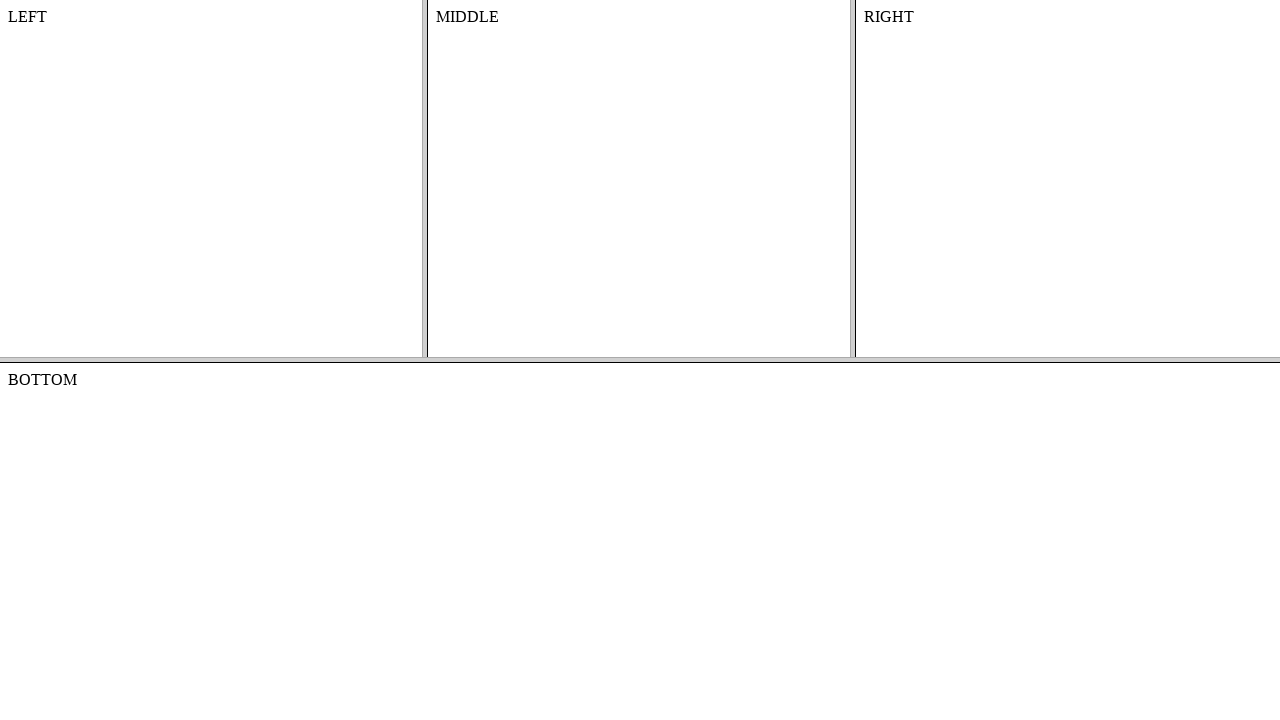

Content element in nested frame is ready
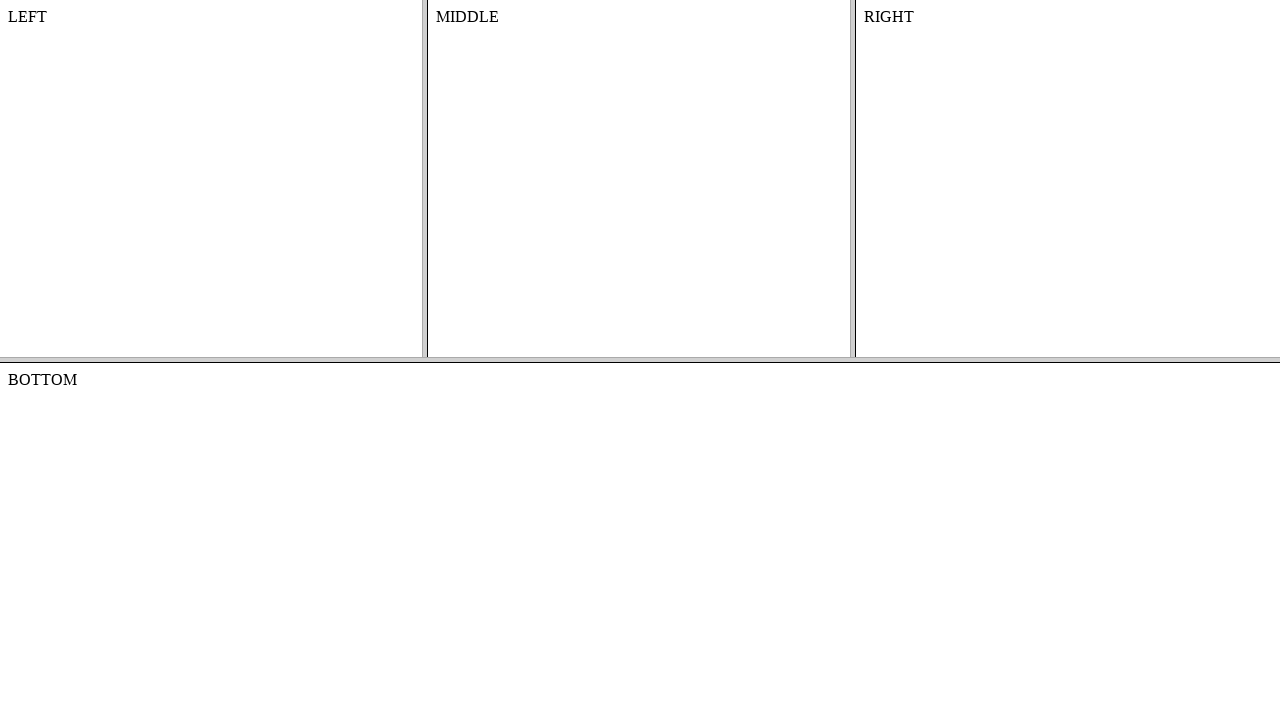

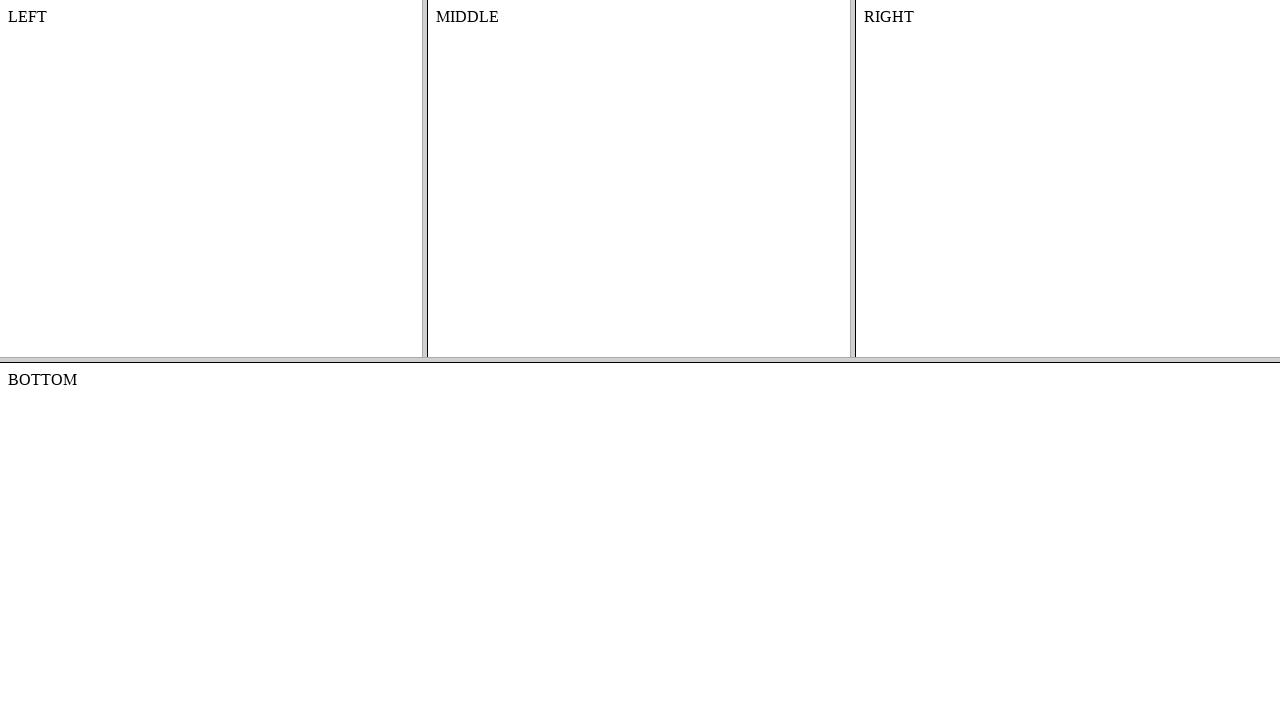